Visits JPL Space image page and clicks the full image button to view the featured Mars image

Starting URL: https://data-class-jpl-space.s3.amazonaws.com/JPL_Space/index.html

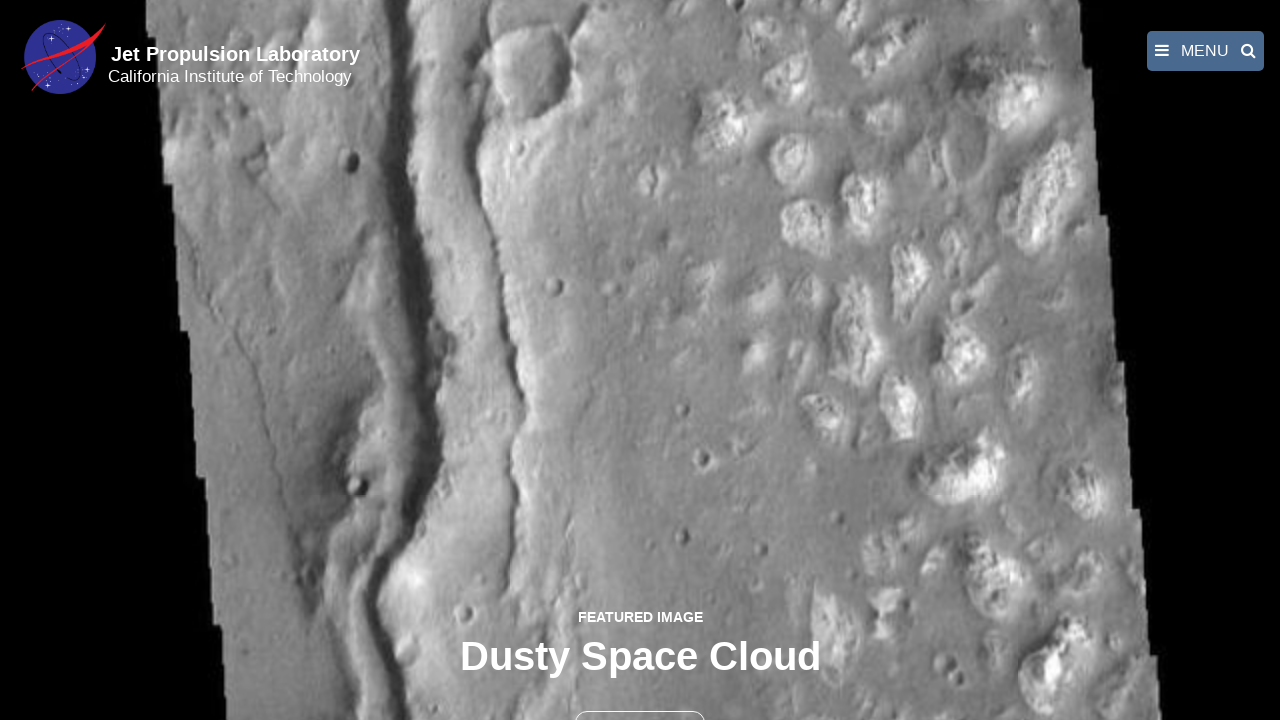

Navigated to JPL Space image page
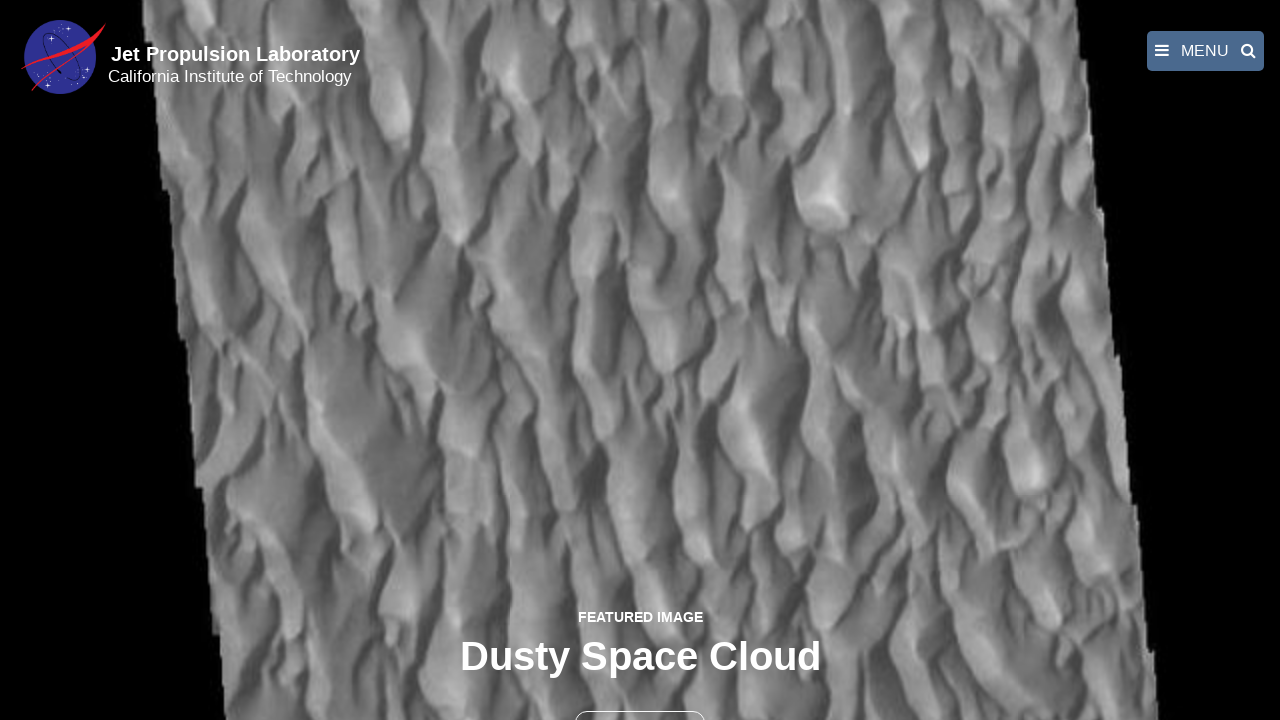

Clicked the full image button to view featured Mars image at (640, 699) on button >> nth=1
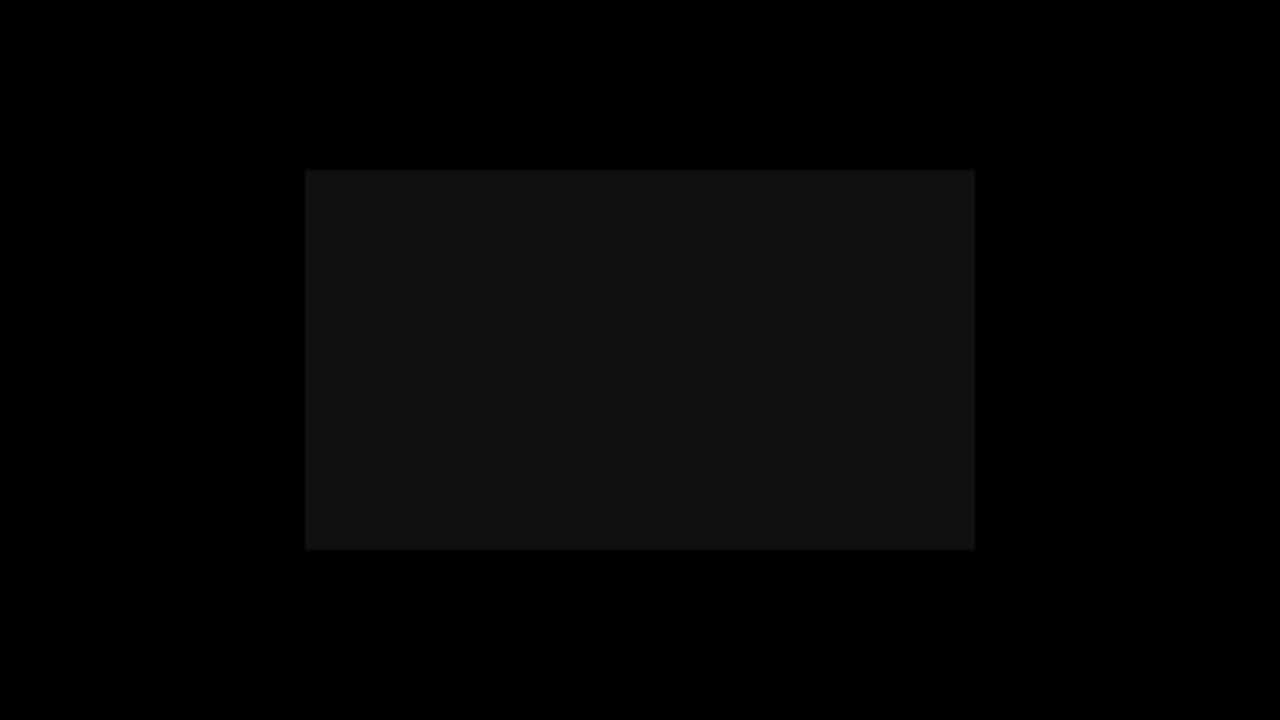

Full-resolution image loaded
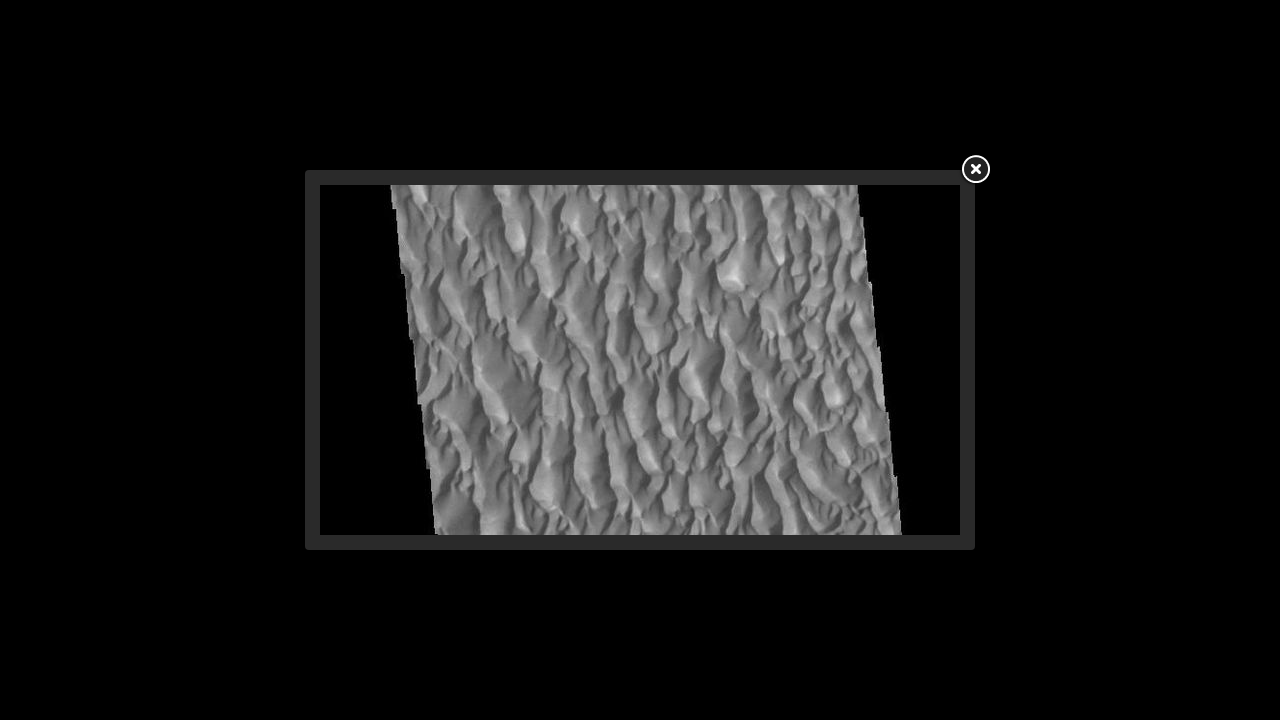

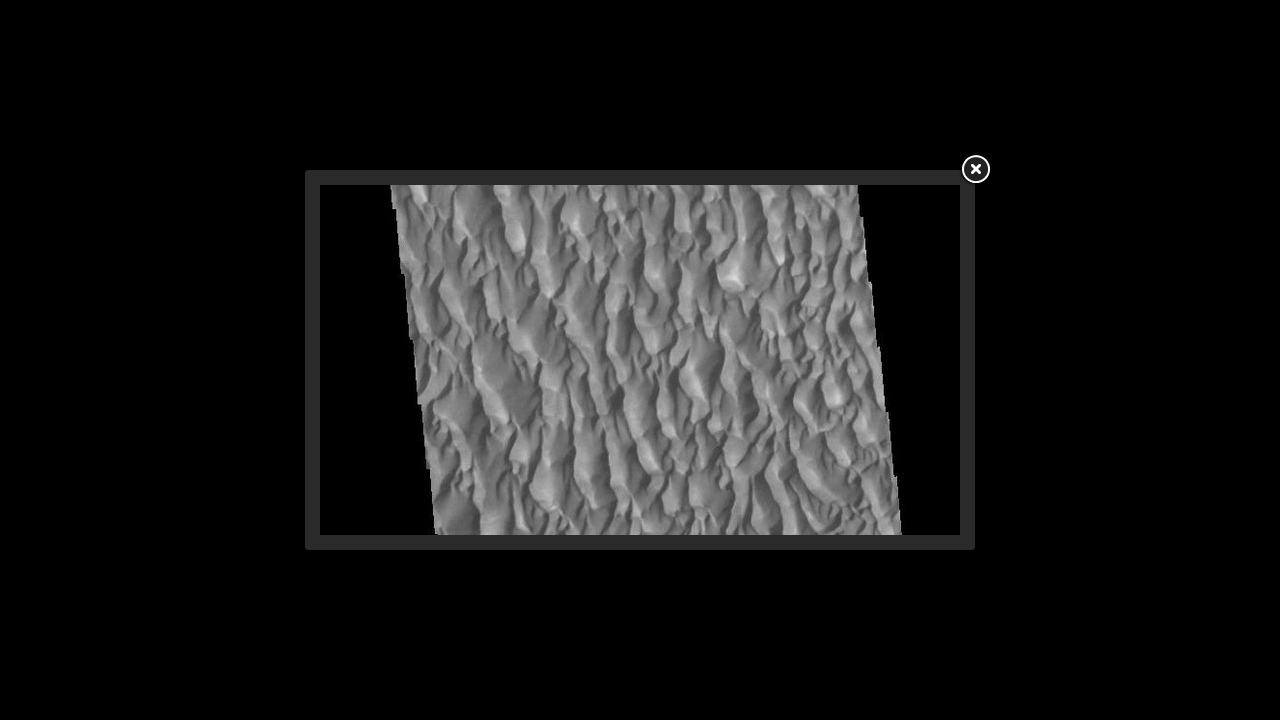